Tests JavaScript alert functionality by navigating to the Alerts section and clicking on Alert, Confirm, and Prompt buttons to trigger different types of browser dialogs.

Starting URL: http://www.uitestingplayground.com/

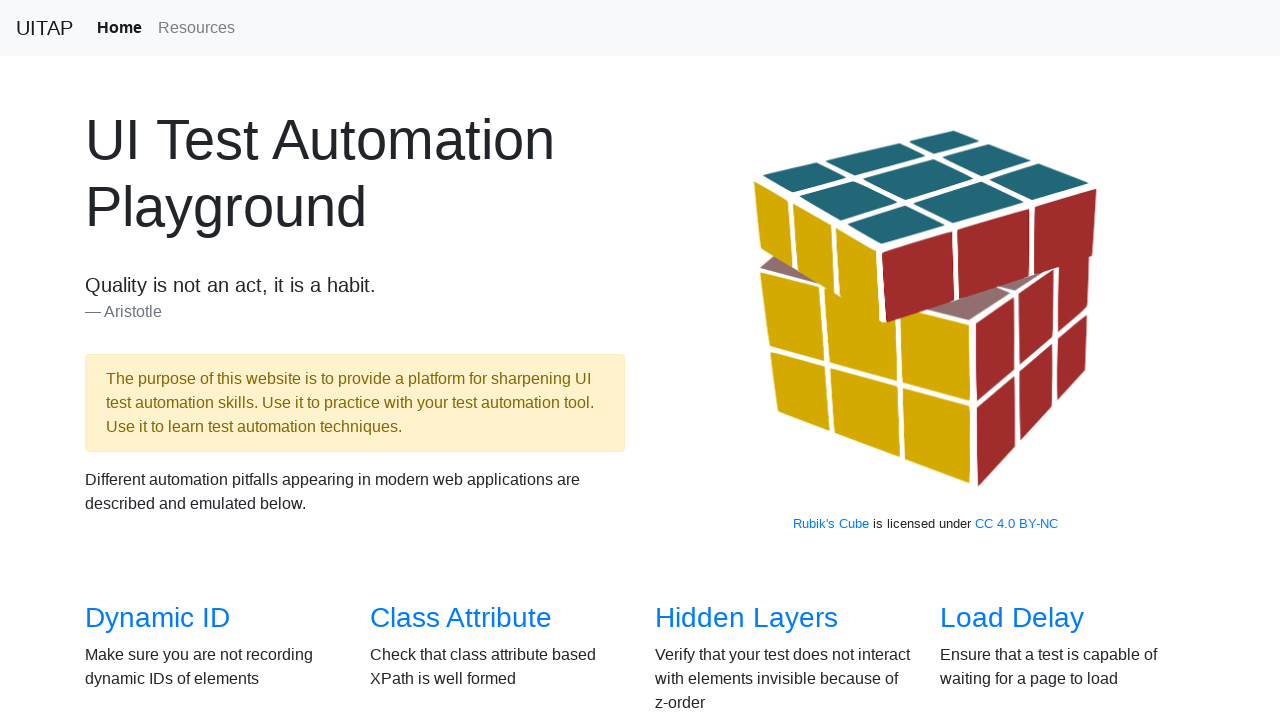

Clicked on Alerts link to navigate to alerts page at (691, 386) on internal:role=link[name="Alerts"i]
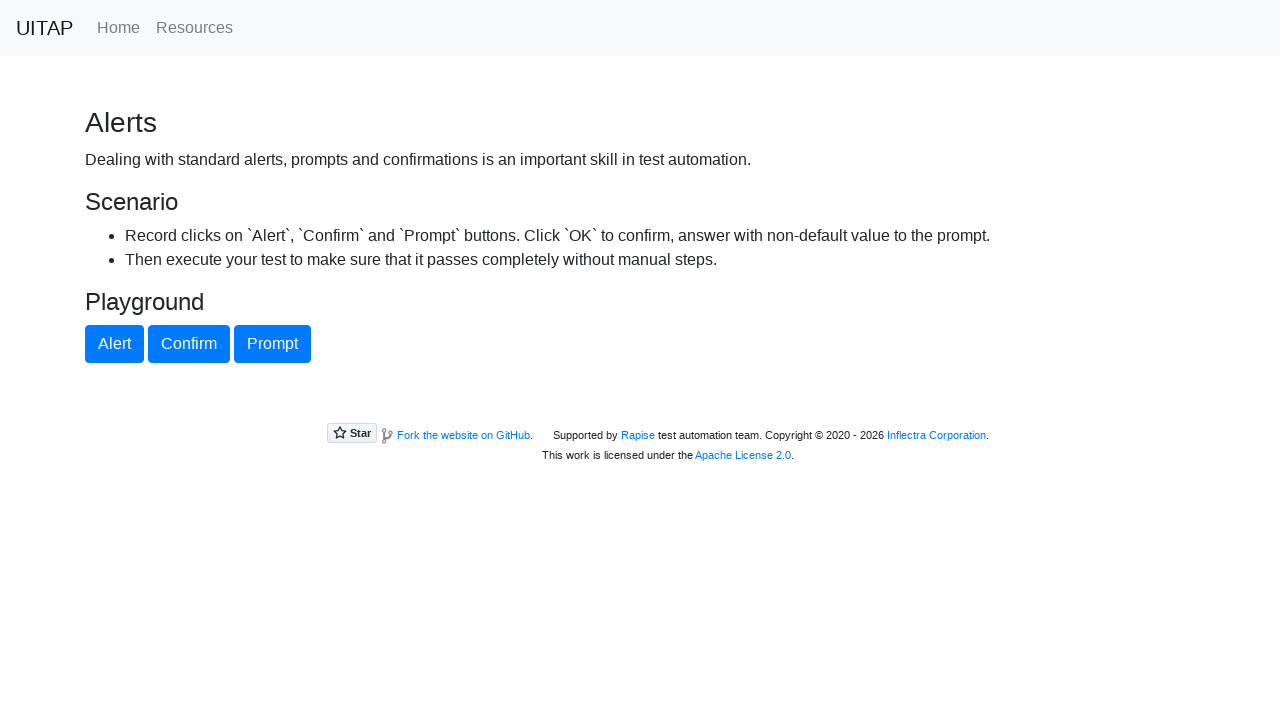

Clicked Alert button to trigger basic alert dialog at (114, 344) on internal:role=button[name="Alert"i]
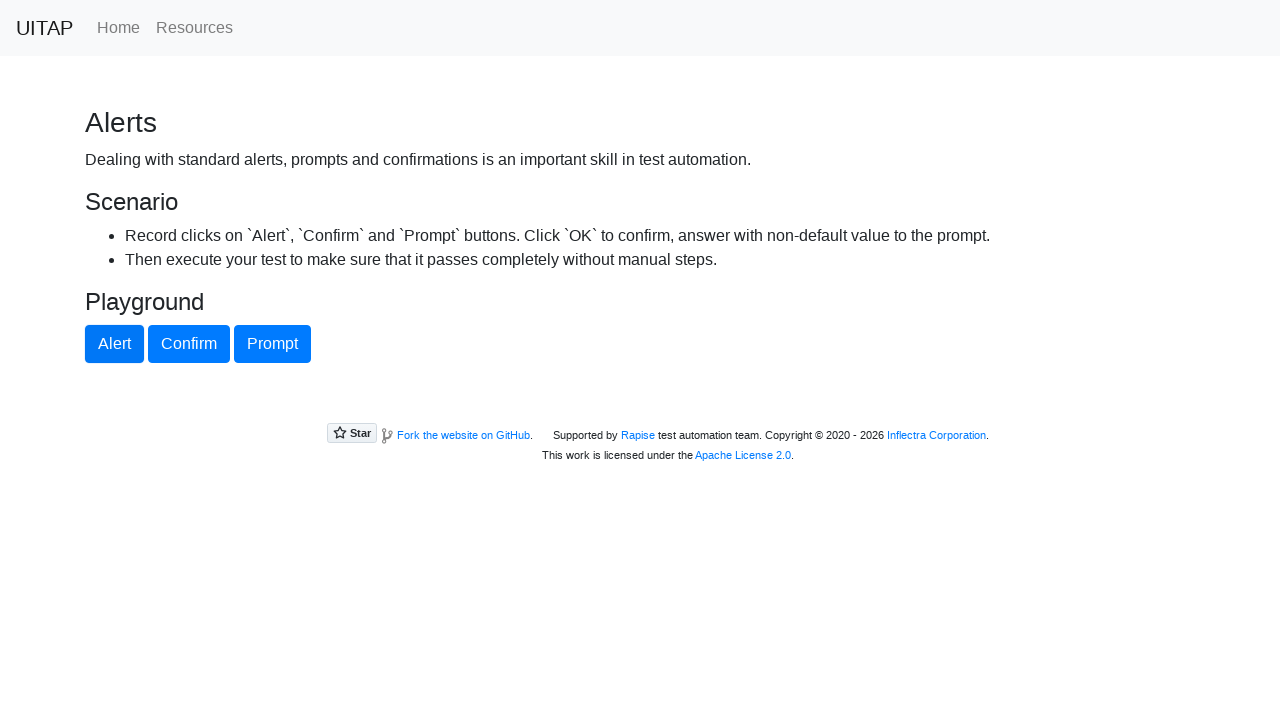

Clicked Confirm button to trigger confirm dialog at (189, 344) on internal:role=button[name="Confirm"i]
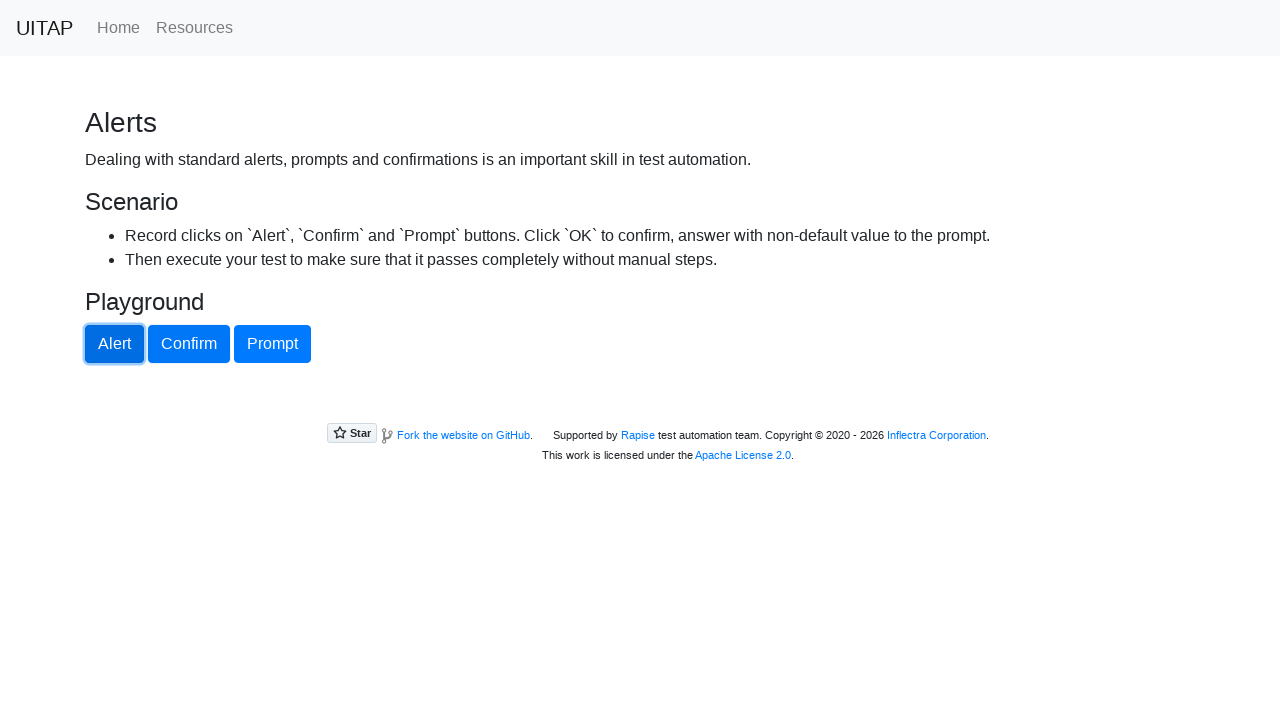

Clicked Prompt button to trigger prompt dialog at (272, 344) on internal:role=button[name="Prompt"i]
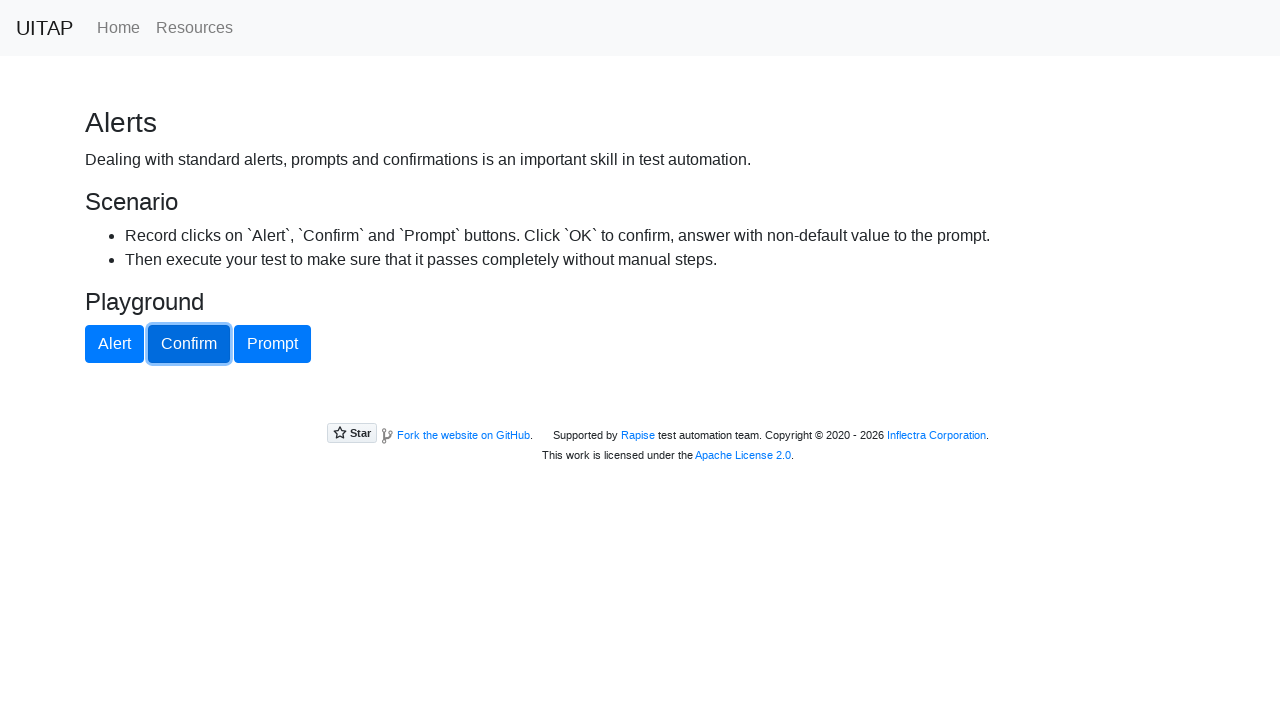

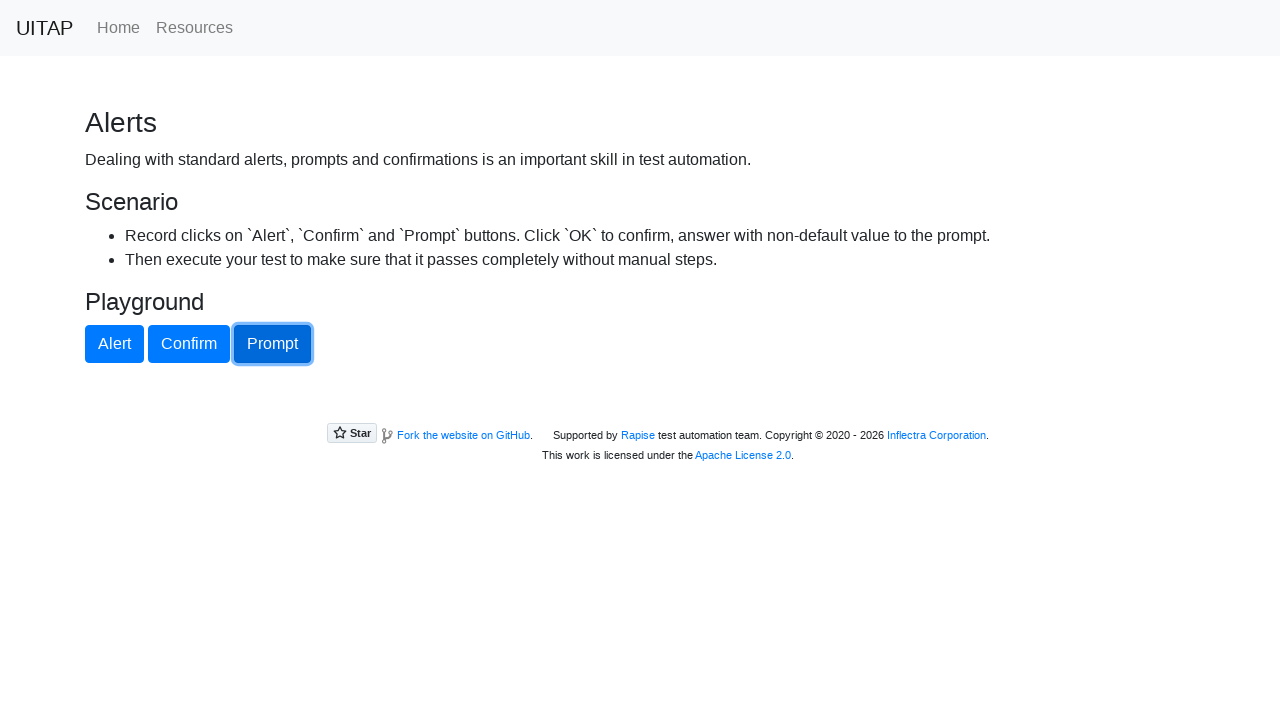